Tests JavaScript alert functionality by triggering a native browser alert and accepting it

Starting URL: https://sweetalert.js.org/

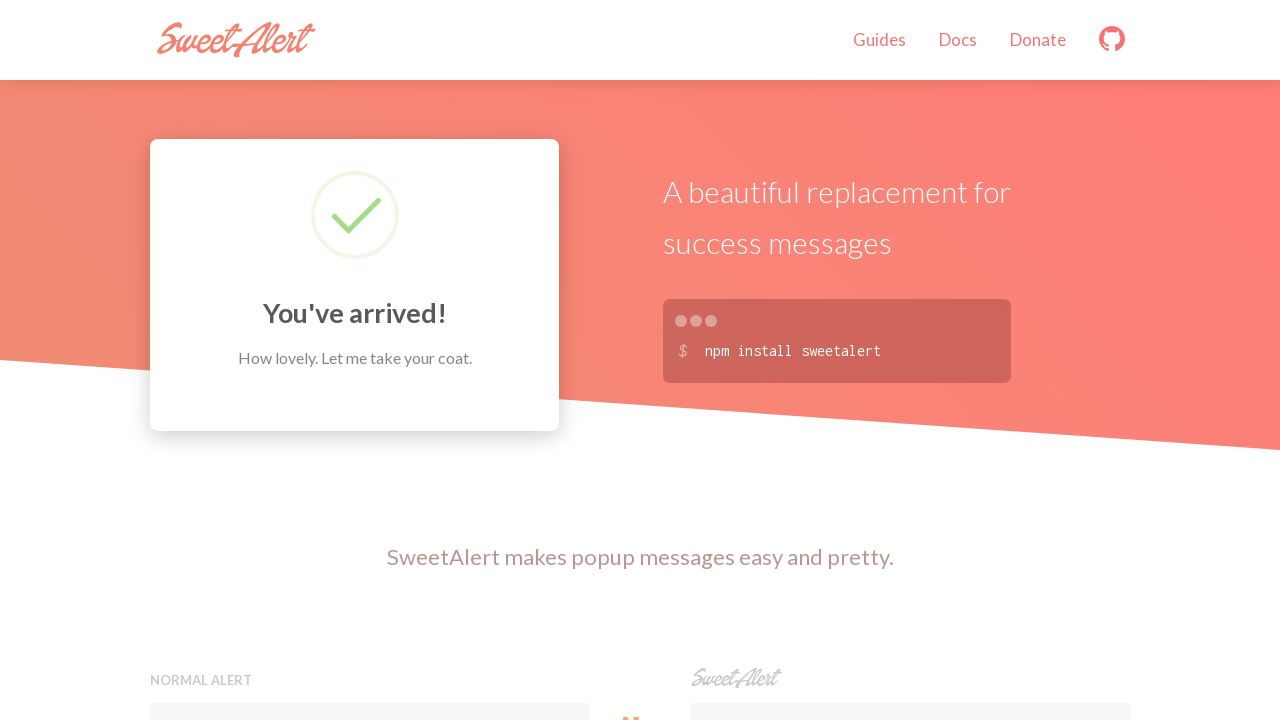

Set up dialog handler to accept alerts
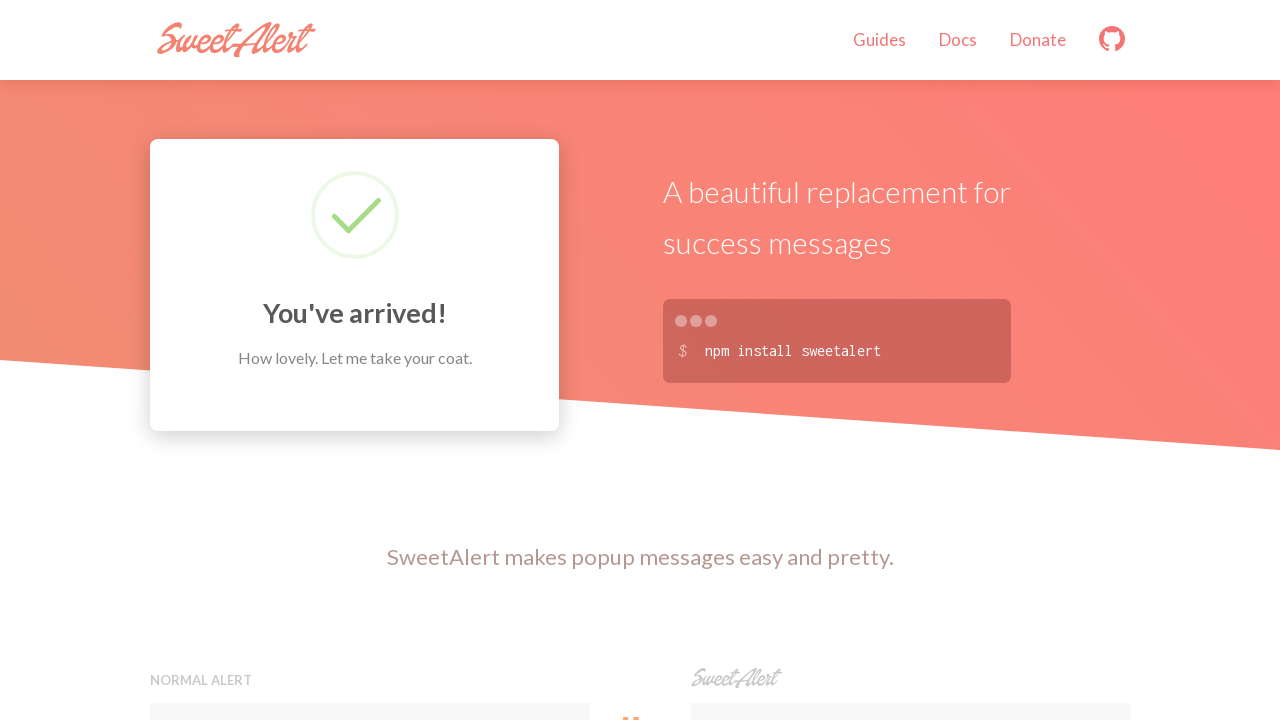

Clicked button to trigger JavaScript alert at (370, 360) on xpath=//button[contains(@onclick,'alert')]
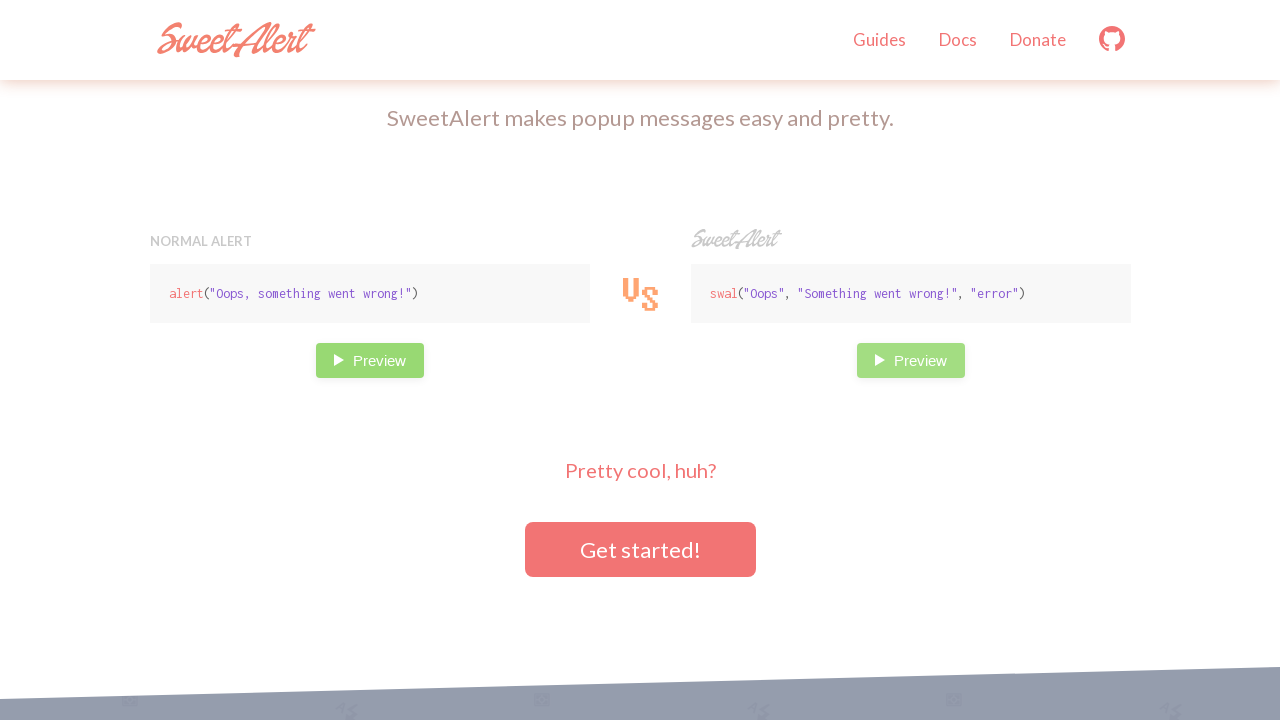

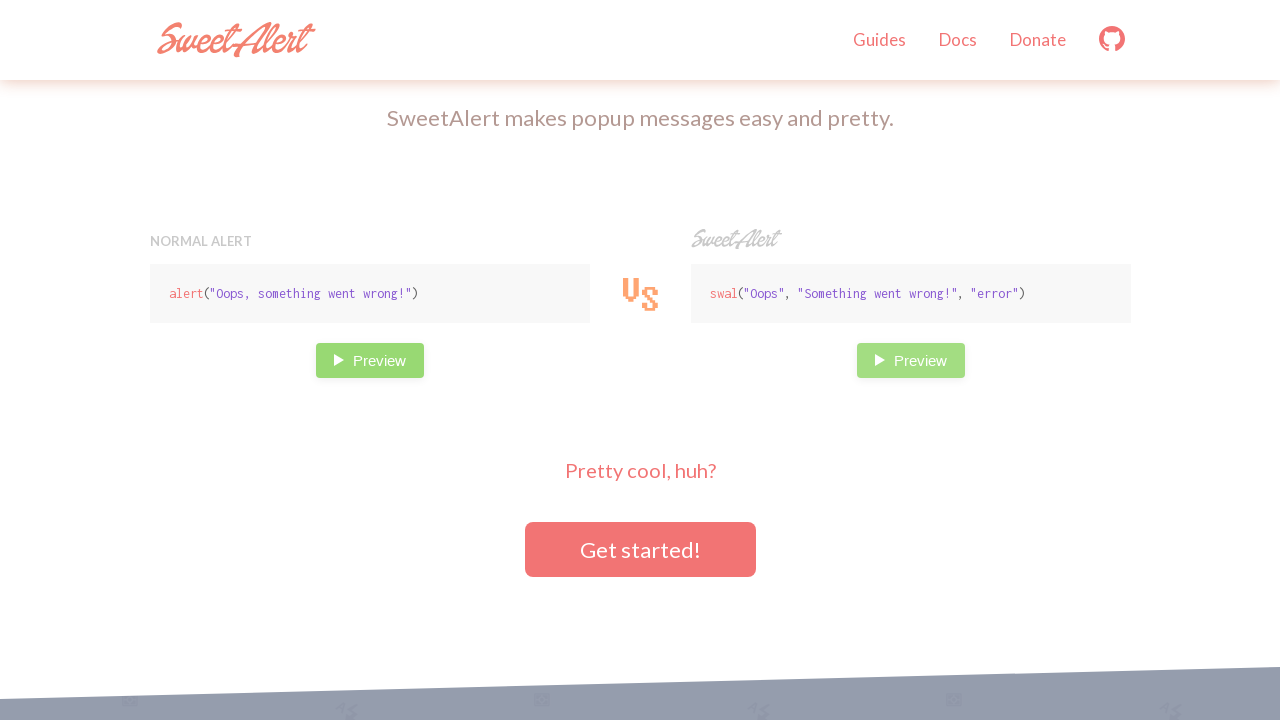